Tests the country dropdown on the OrangeHRM demo booking page by verifying the dropdown options count and checking if a specific country (India) is available in the list

Starting URL: https://www.orangehrm.com/en/book-a-free-demo

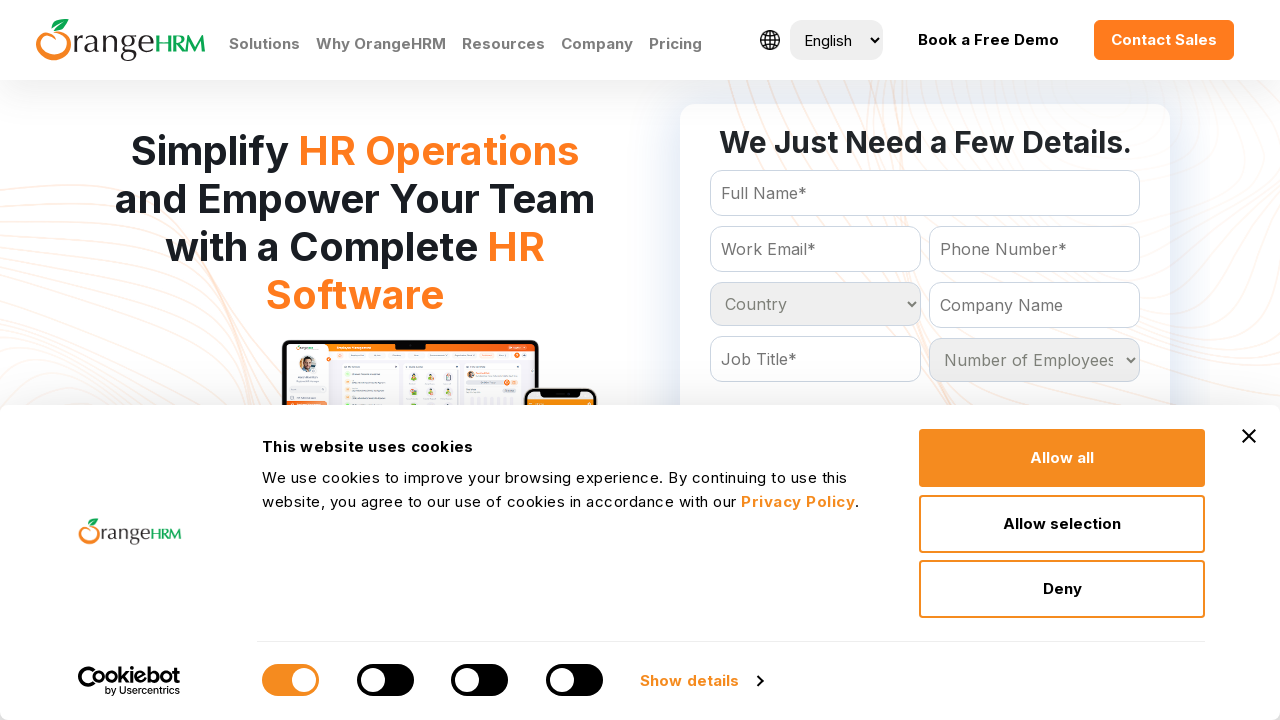

Waited for country dropdown to be visible
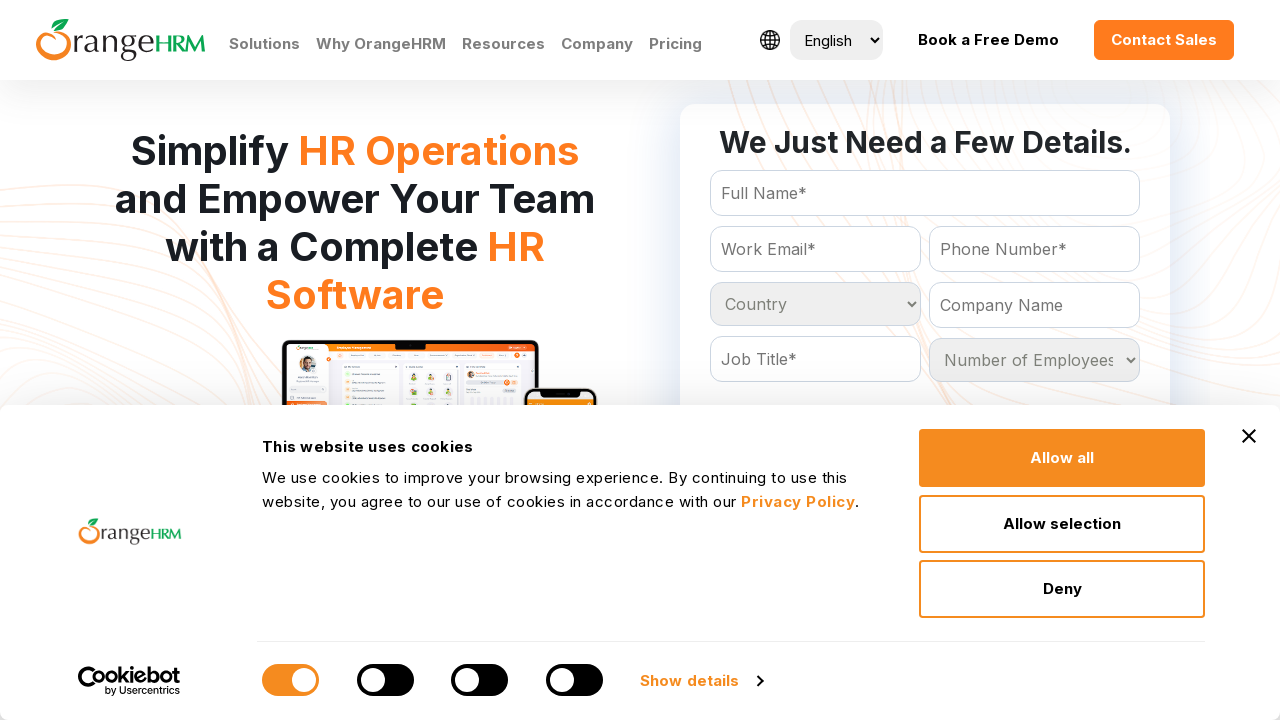

Located country dropdown element
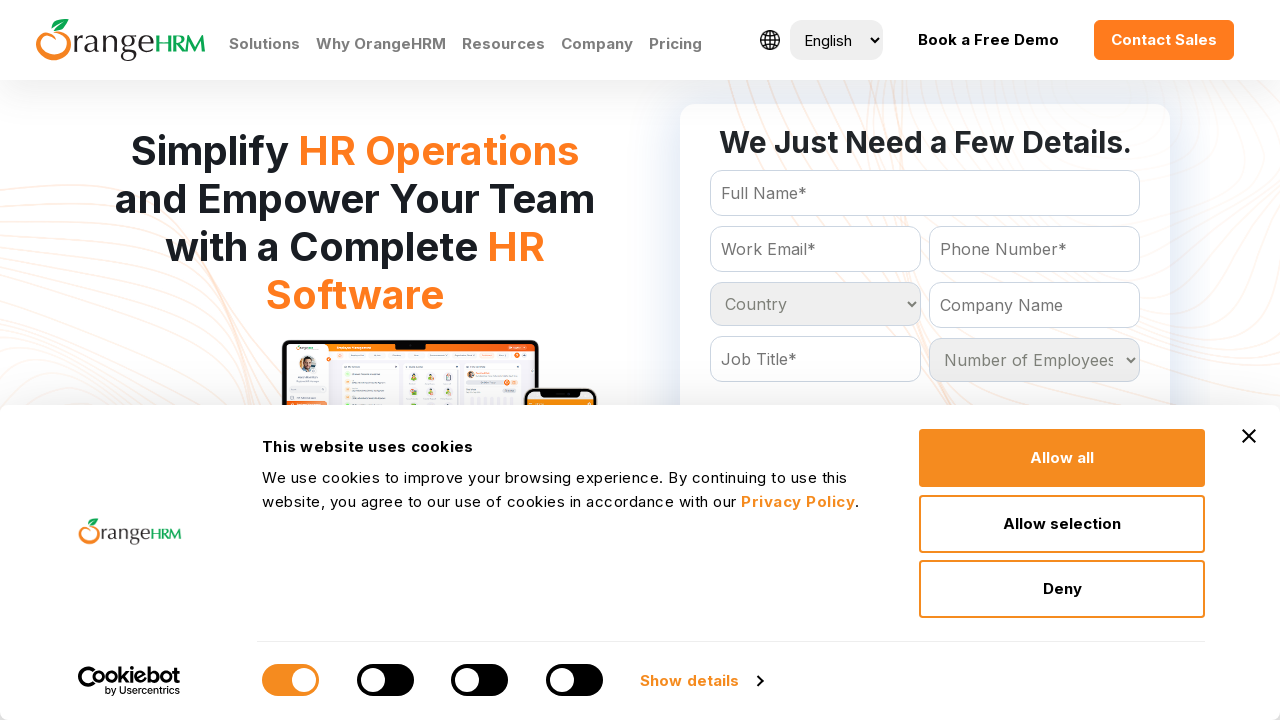

Retrieved all dropdown options
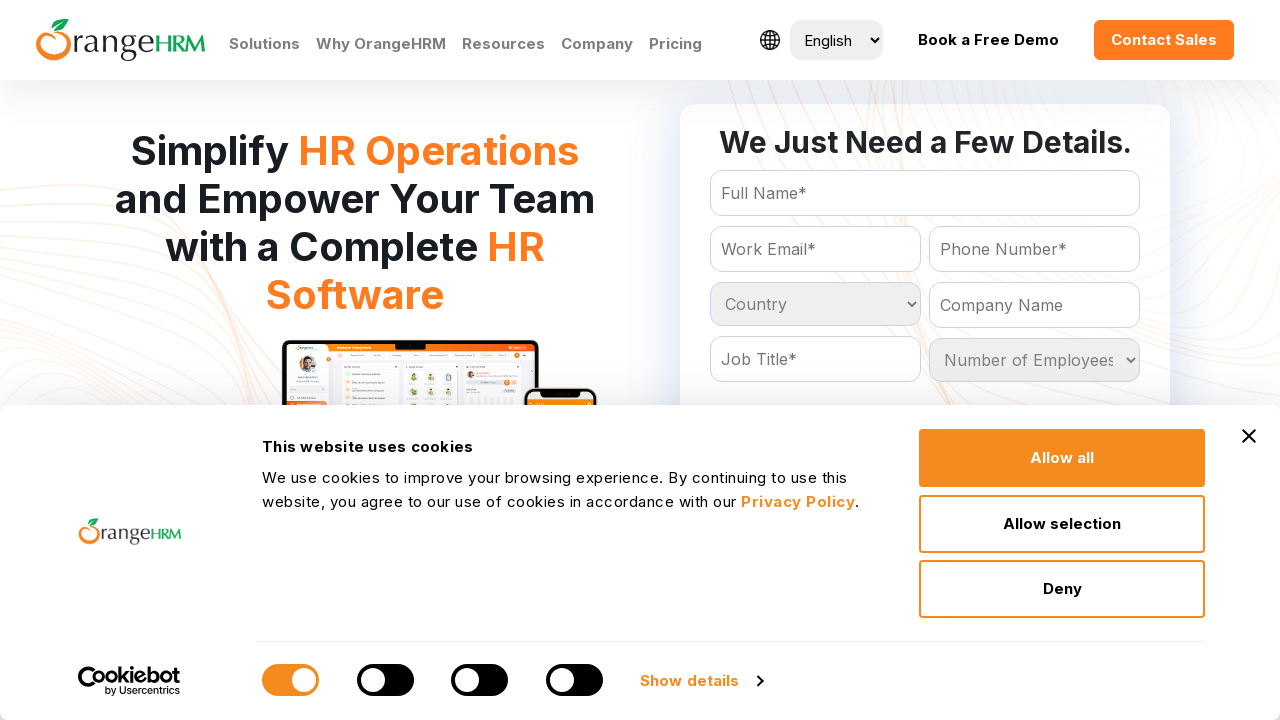

Counted dropdown options: 232 countries available
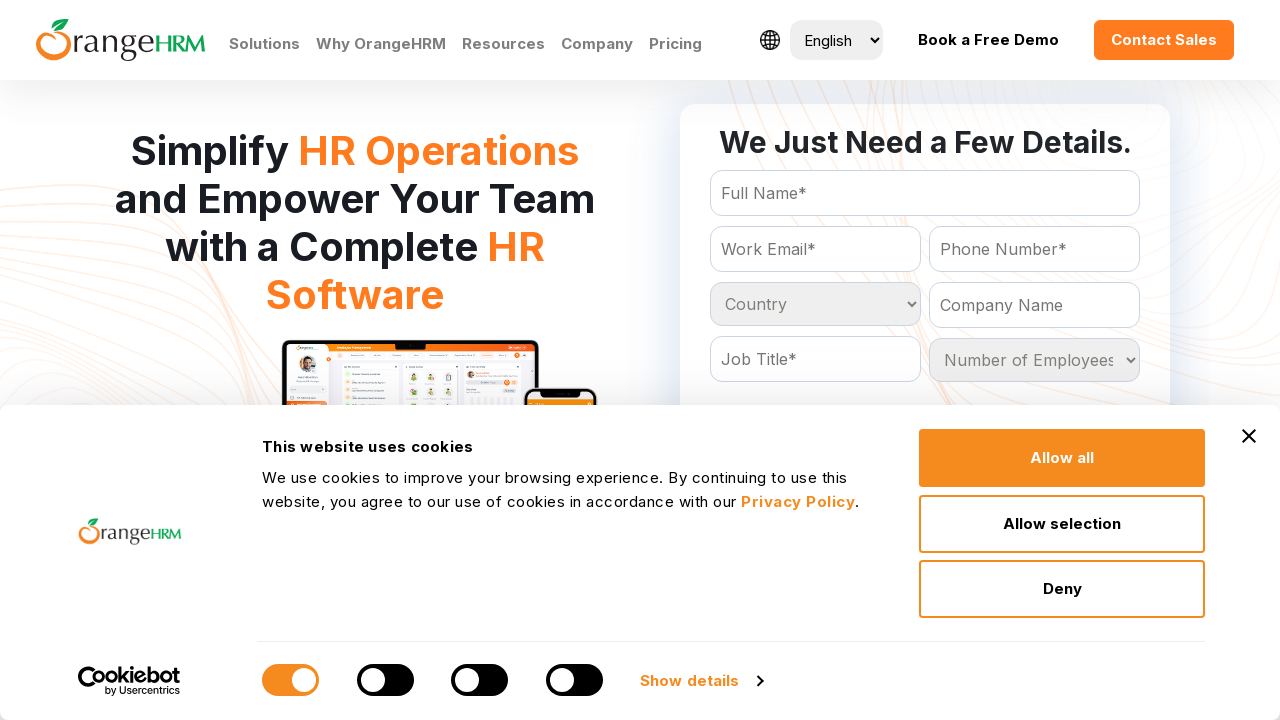

Verified dropdown contains exactly 232 country options
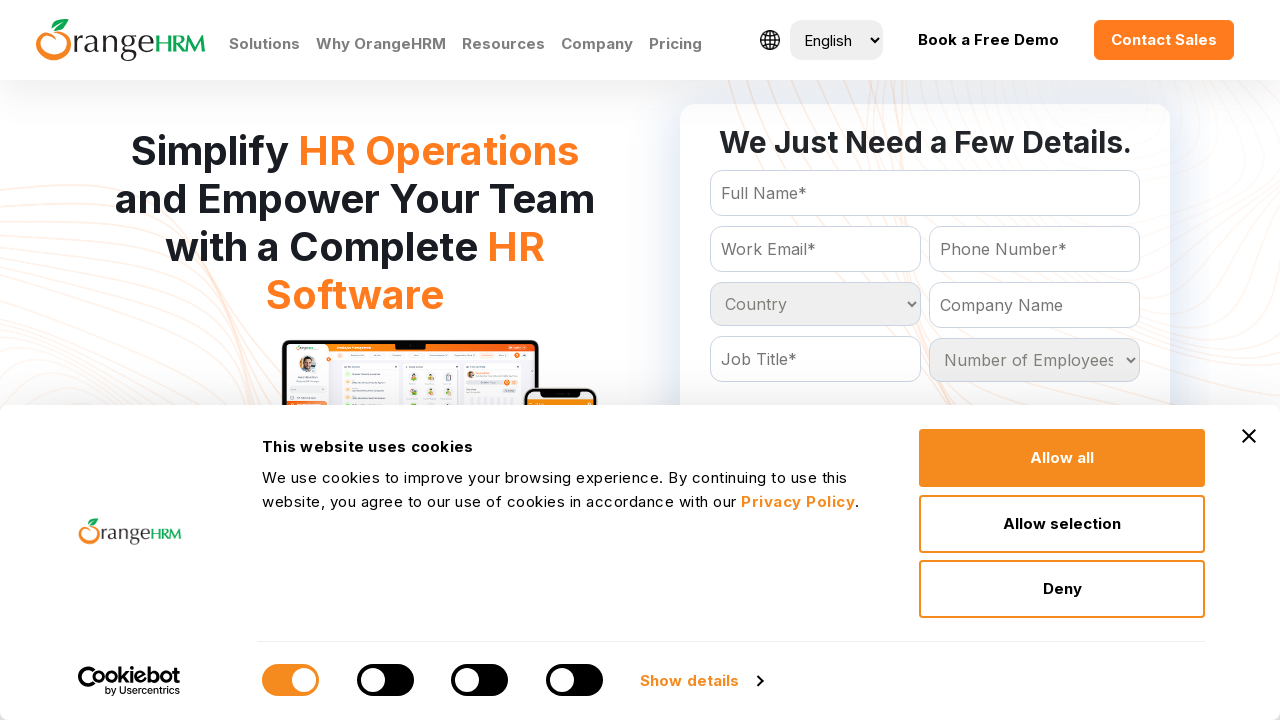

Extracted text content from all dropdown options
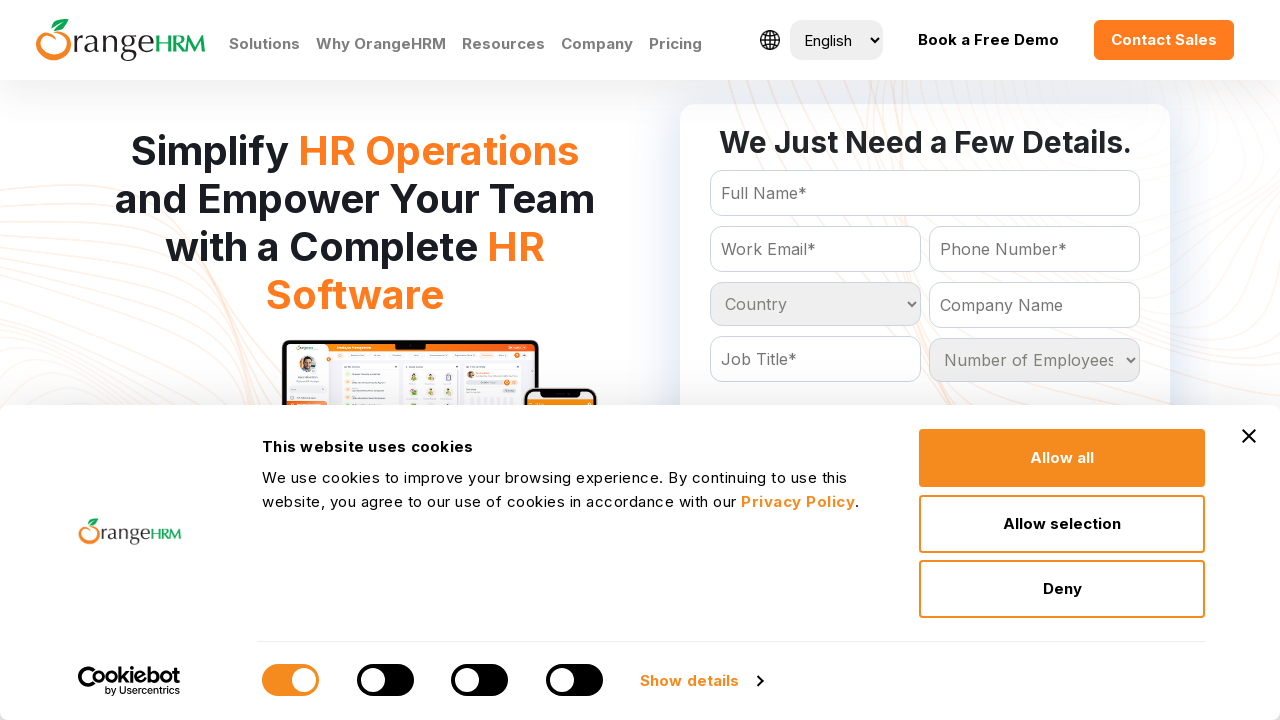

Selected India from the country dropdown on #Form_getForm_Country
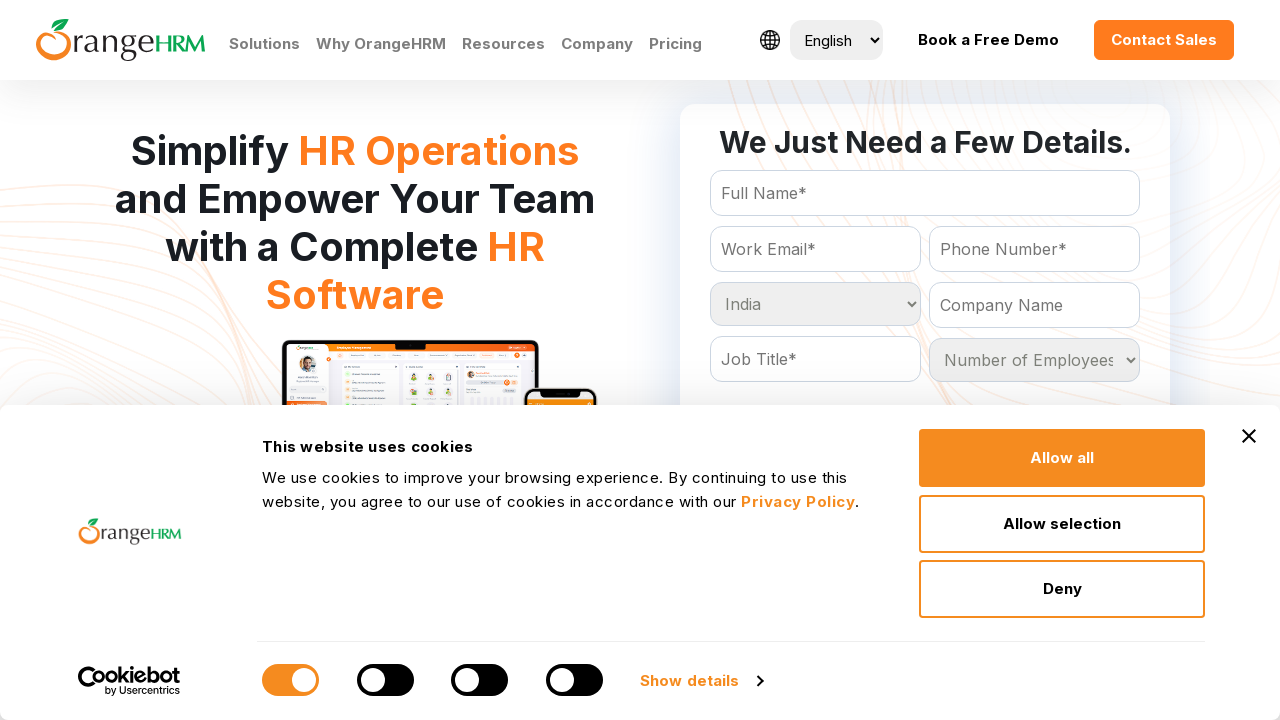

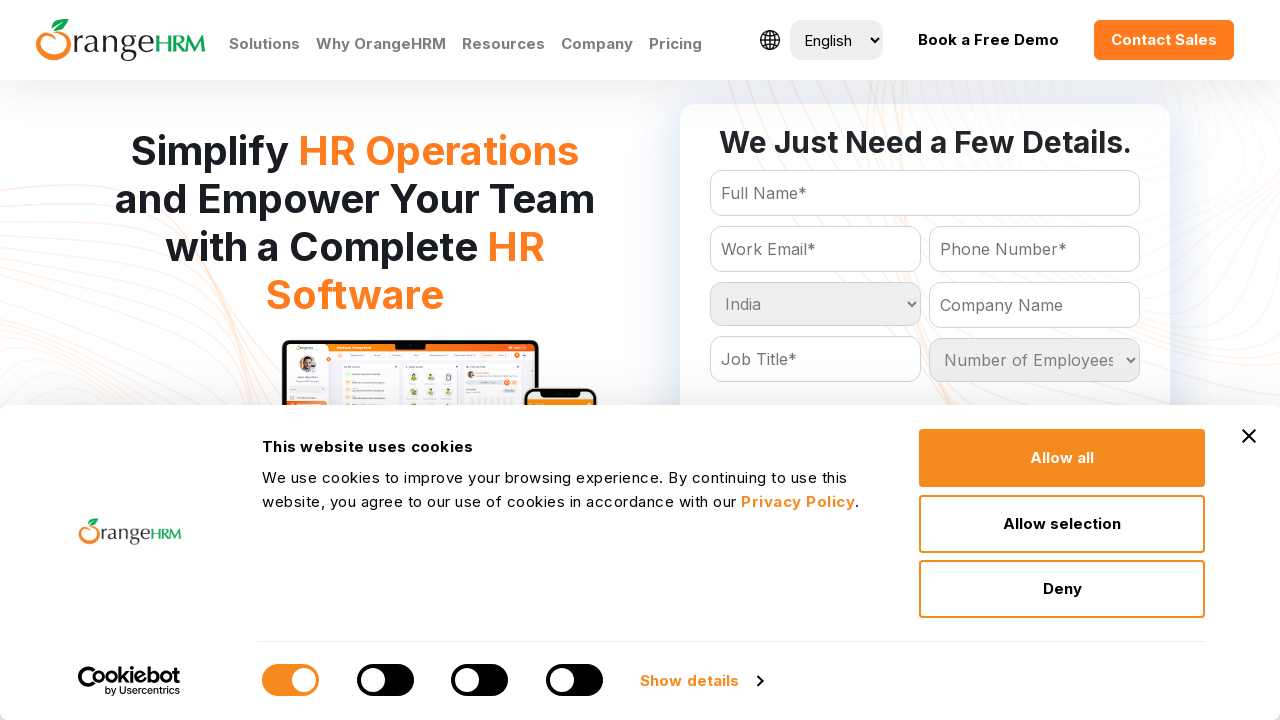